Tests right-click functionality on a button element on the DemoQA buttons page

Starting URL: https://demoqa.com/buttons

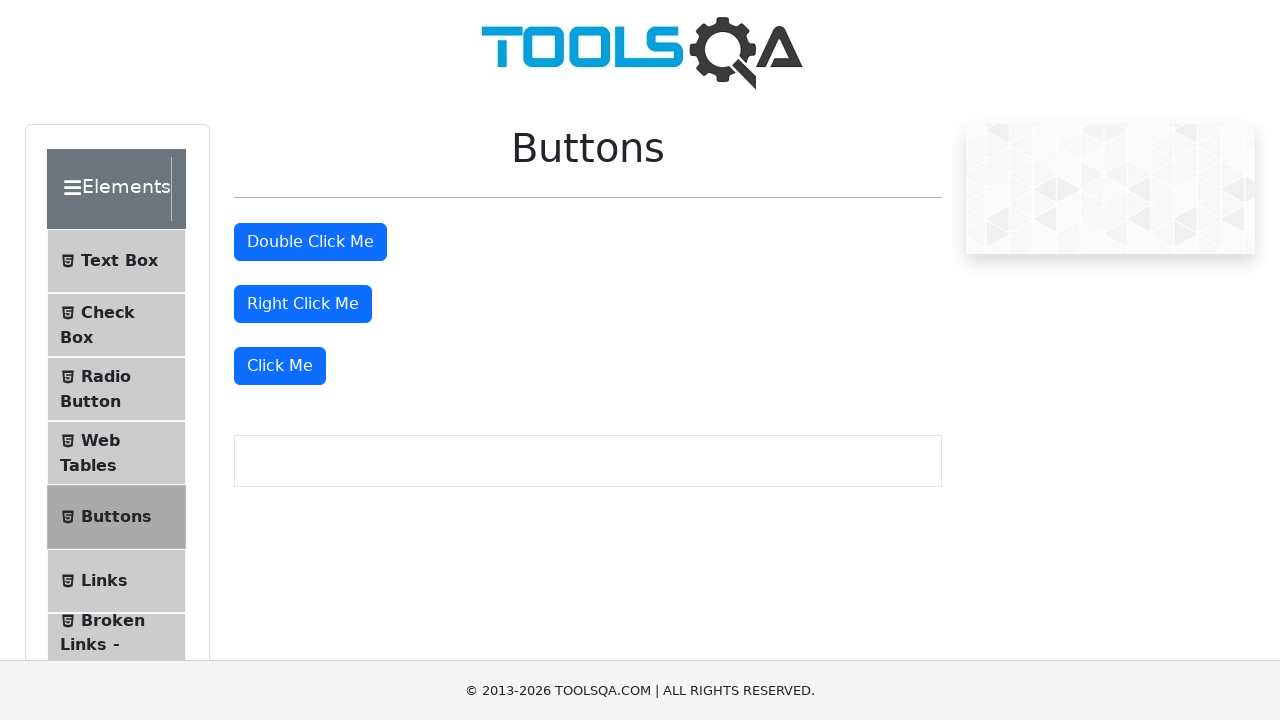

Navigated to DemoQA buttons page
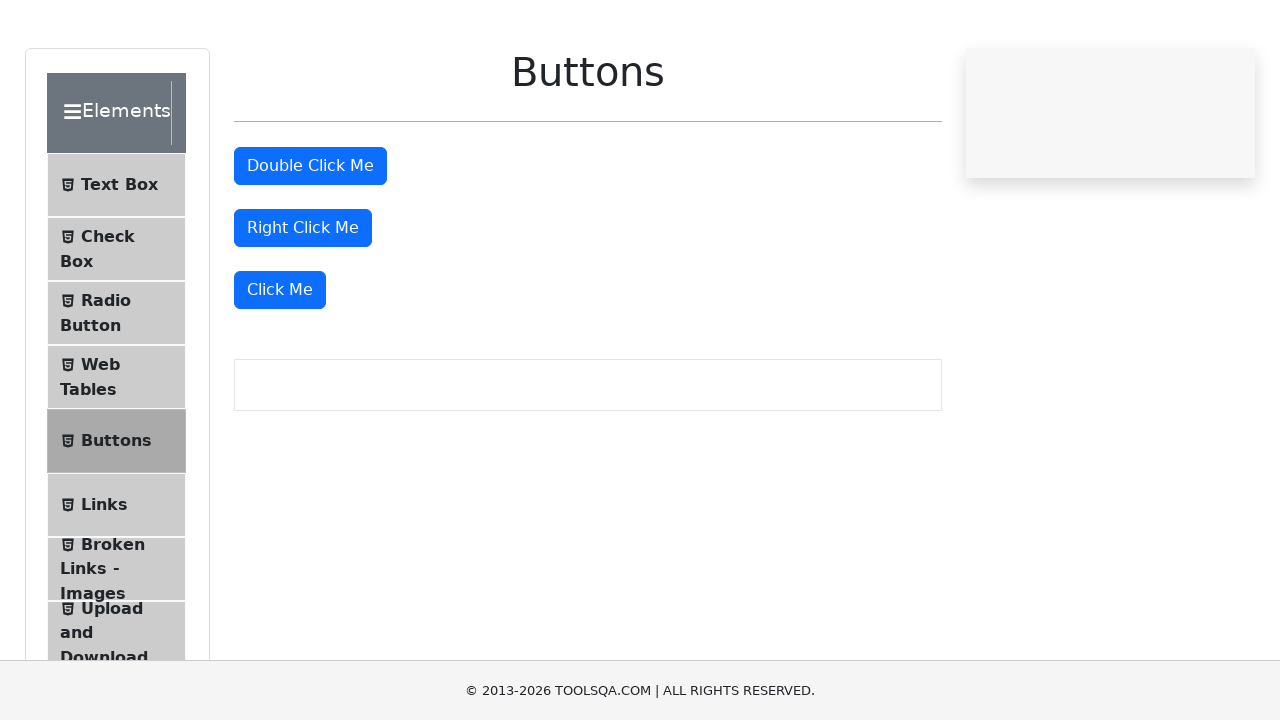

Right-clicked on the button element at (303, 304) on #rightClickBtn
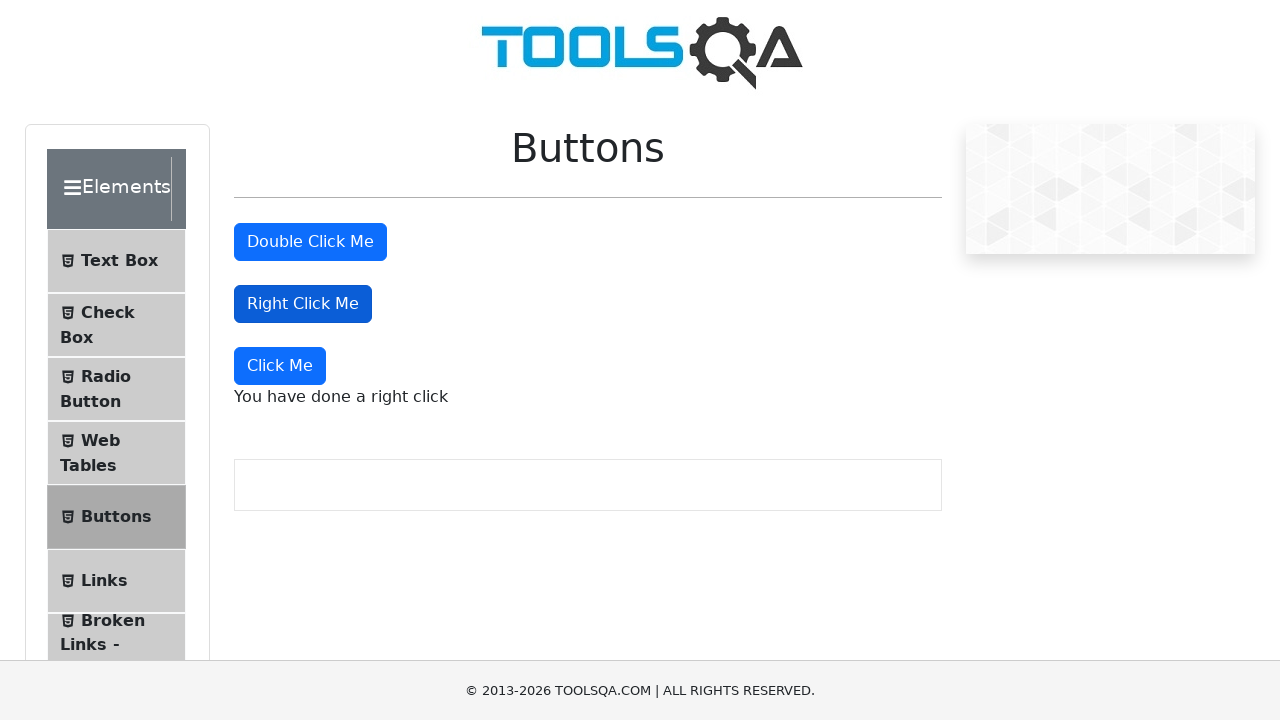

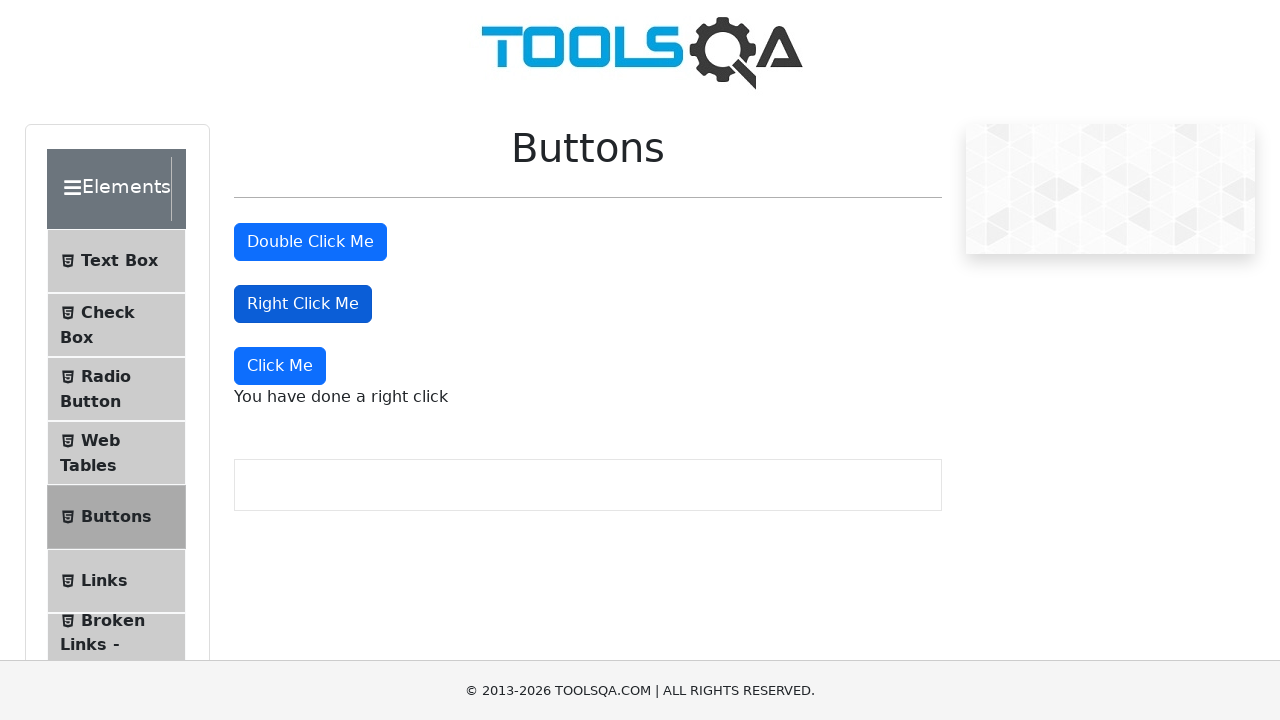